Navigates to Salesforce login page and retrieves the value attribute from the Login button element to verify the button text is present.

Starting URL: https://login.salesforce.com/

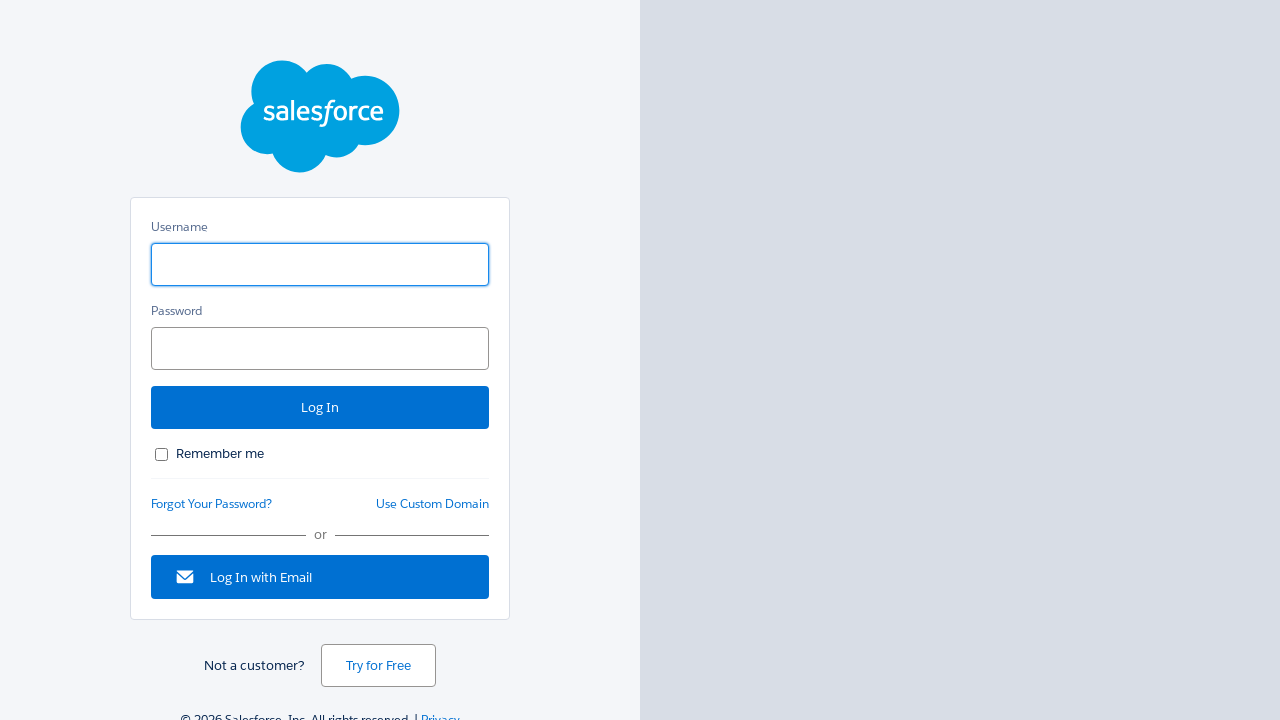

Waited for Login button to be visible
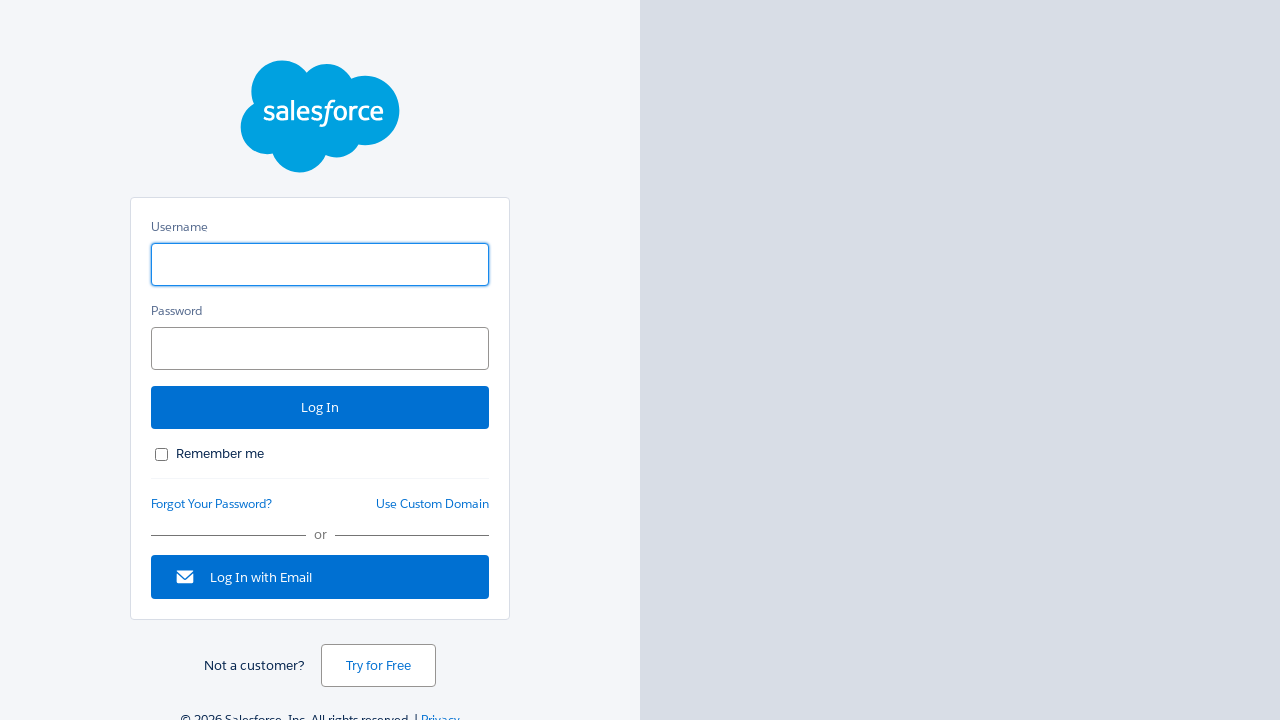

Located the Login button element
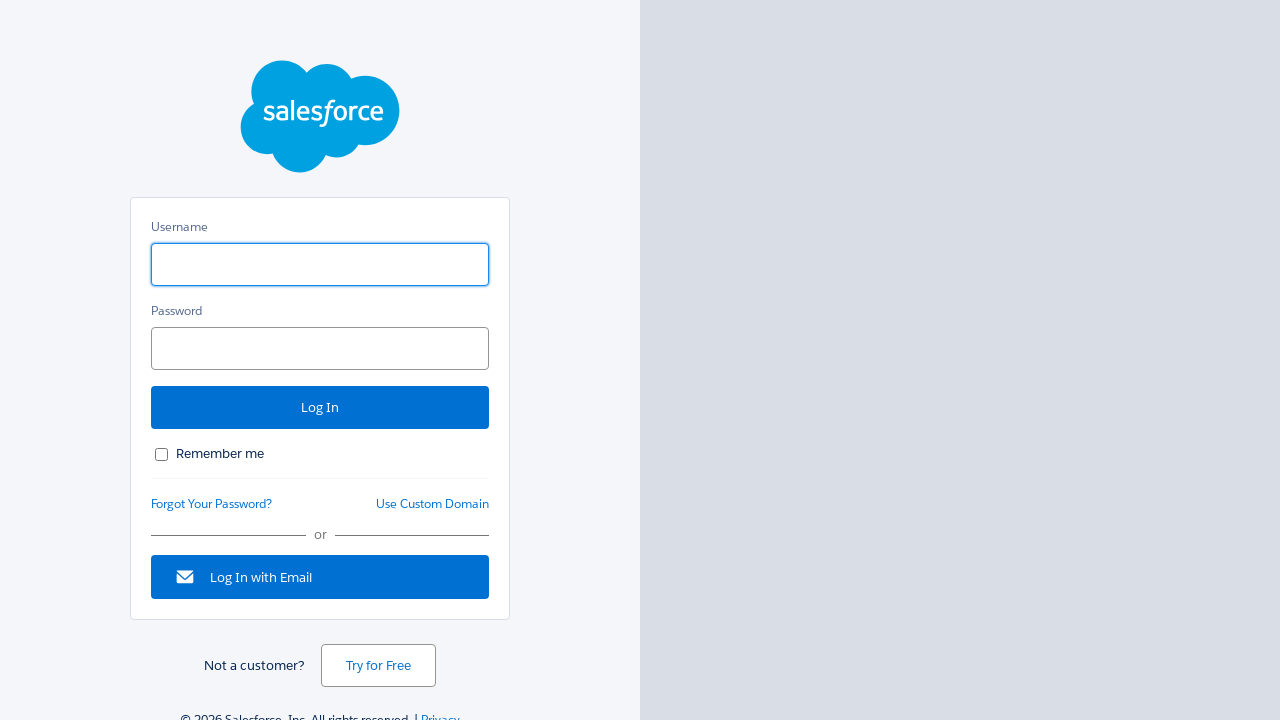

Retrieved value attribute from Login button: 'Log In'
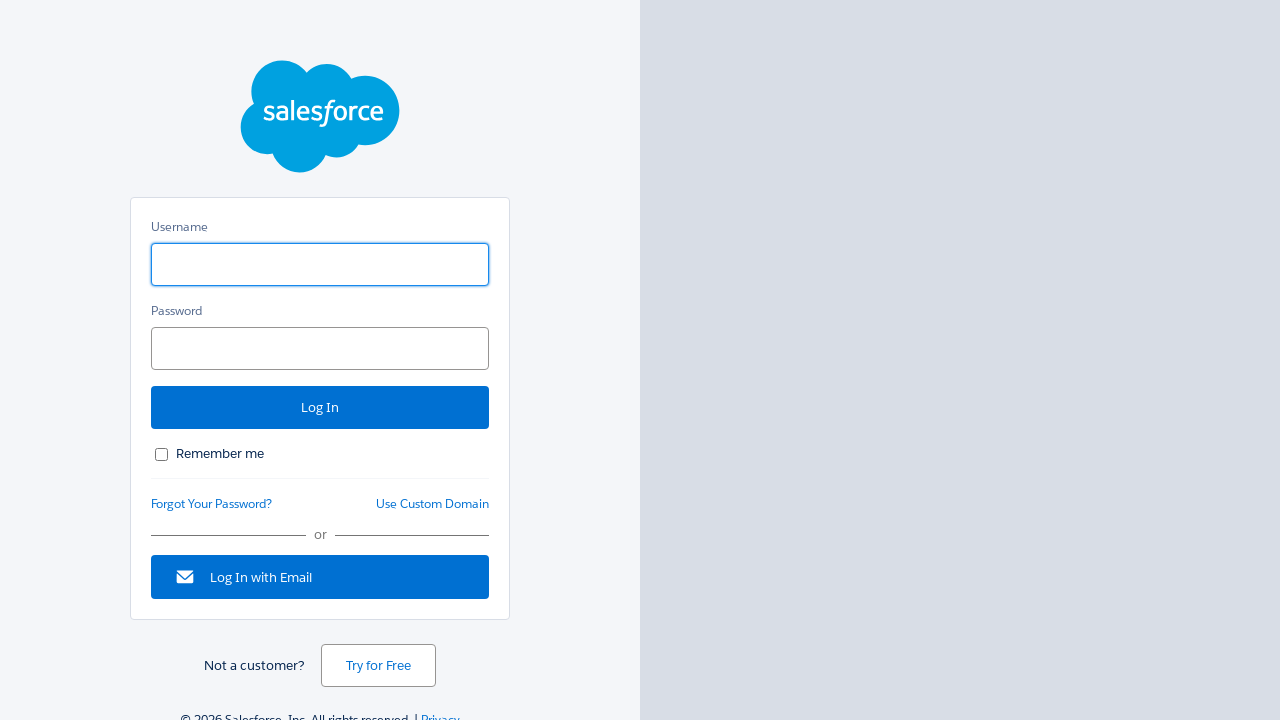

Verified Login button value attribute is present and not empty
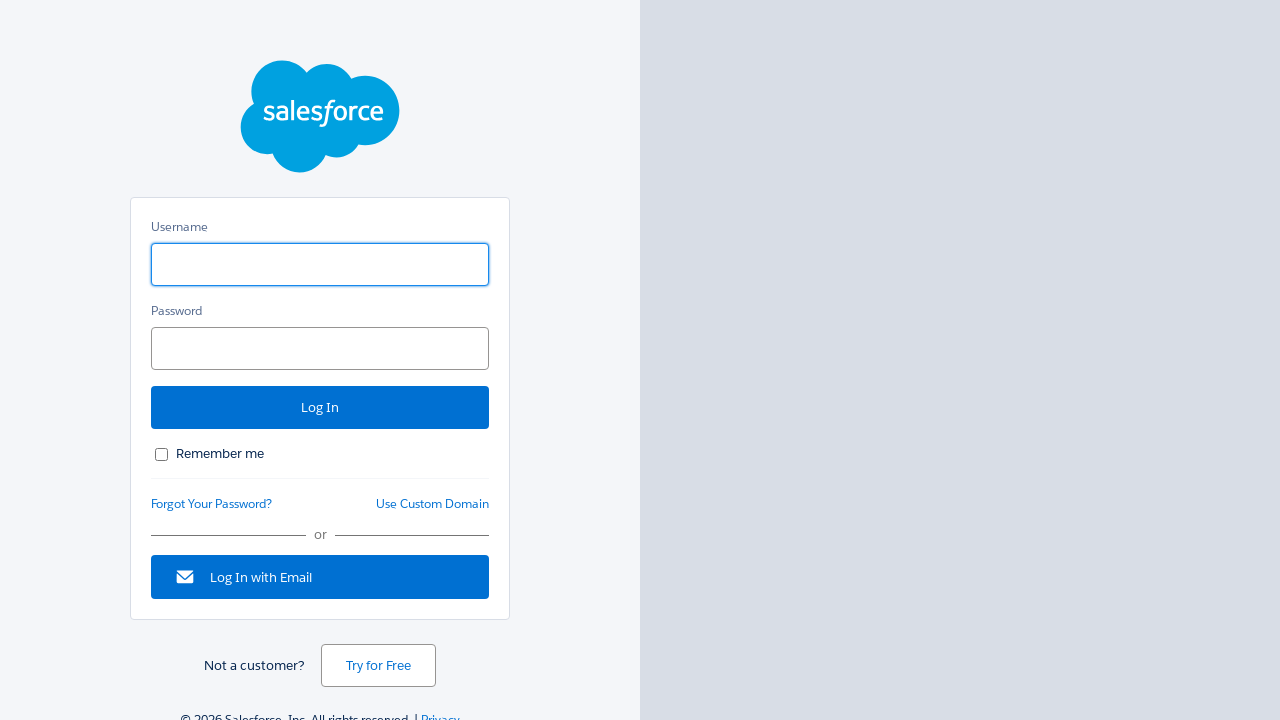

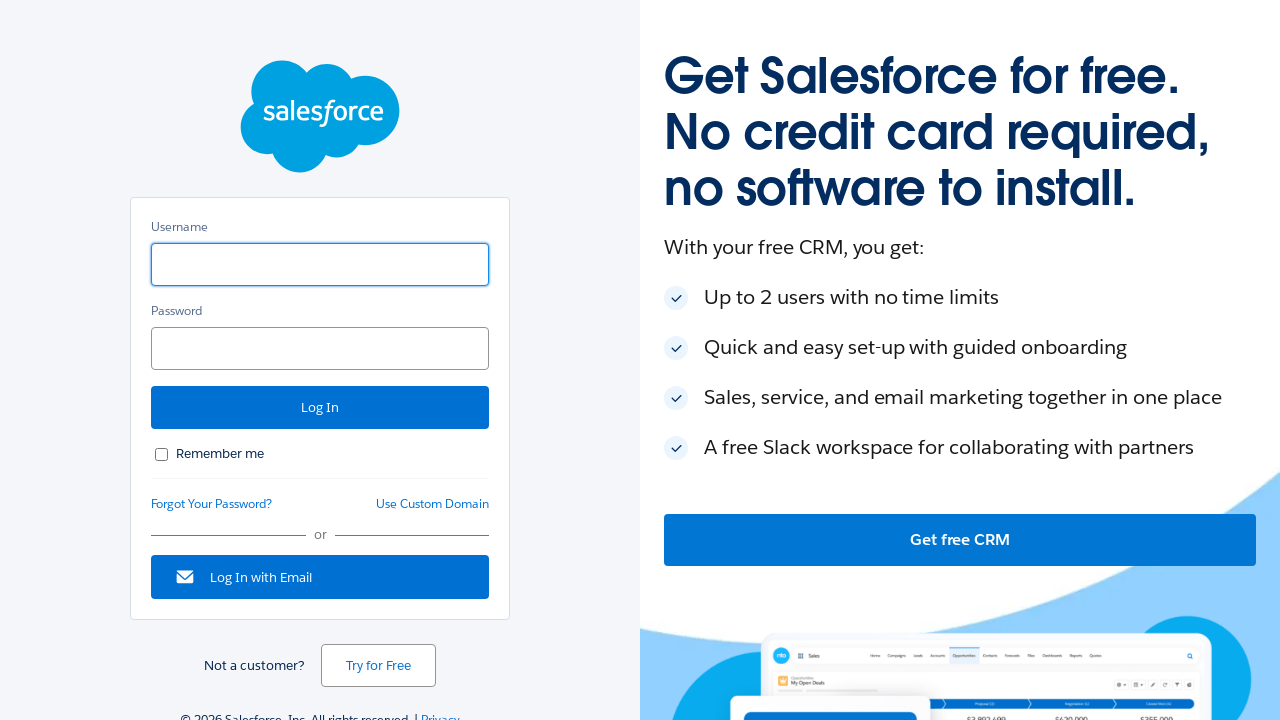